Tests context menu functionality by navigating to the context menu page, right-clicking on a hot-spot element to trigger a context menu, and dismissing the resulting alert dialog

Starting URL: https://the-internet.herokuapp.com

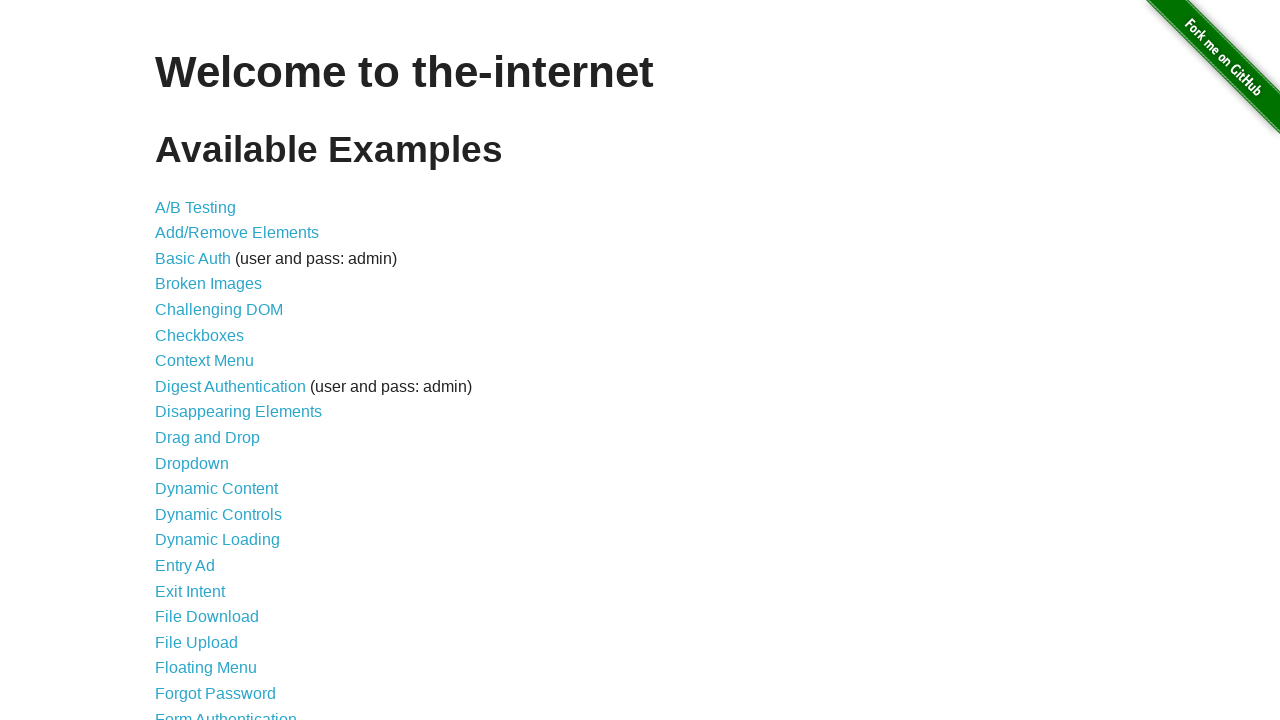

Clicked on context menu link in navigation at (204, 361) on #content > ul > li:nth-child(7) > a
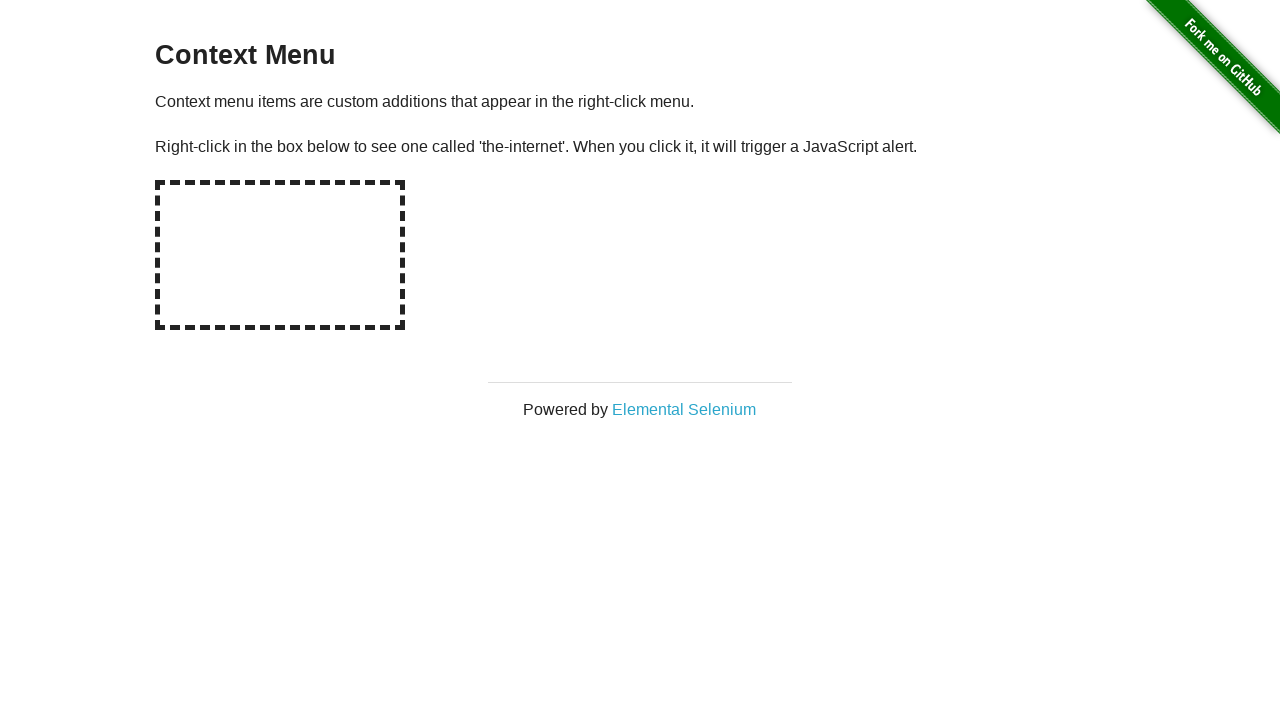

Right-clicked on hot-spot element to trigger context menu at (280, 255) on #hot-spot
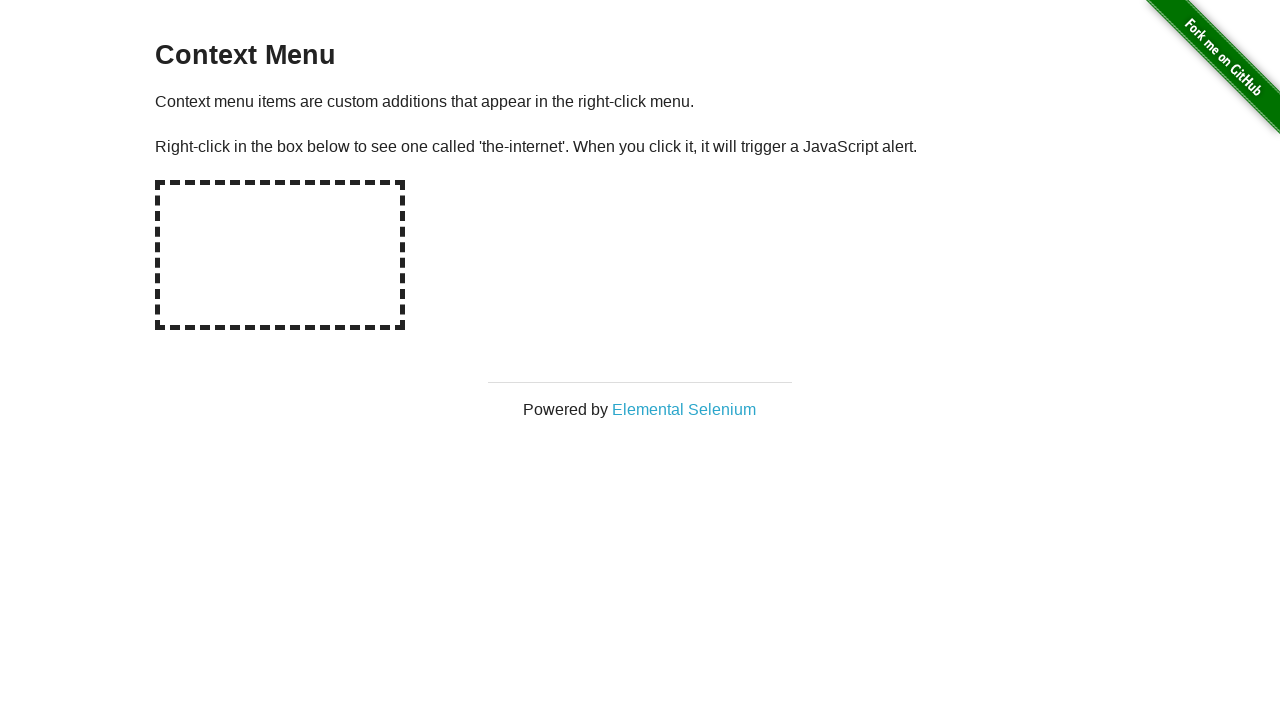

Set up dialog handler to dismiss alerts
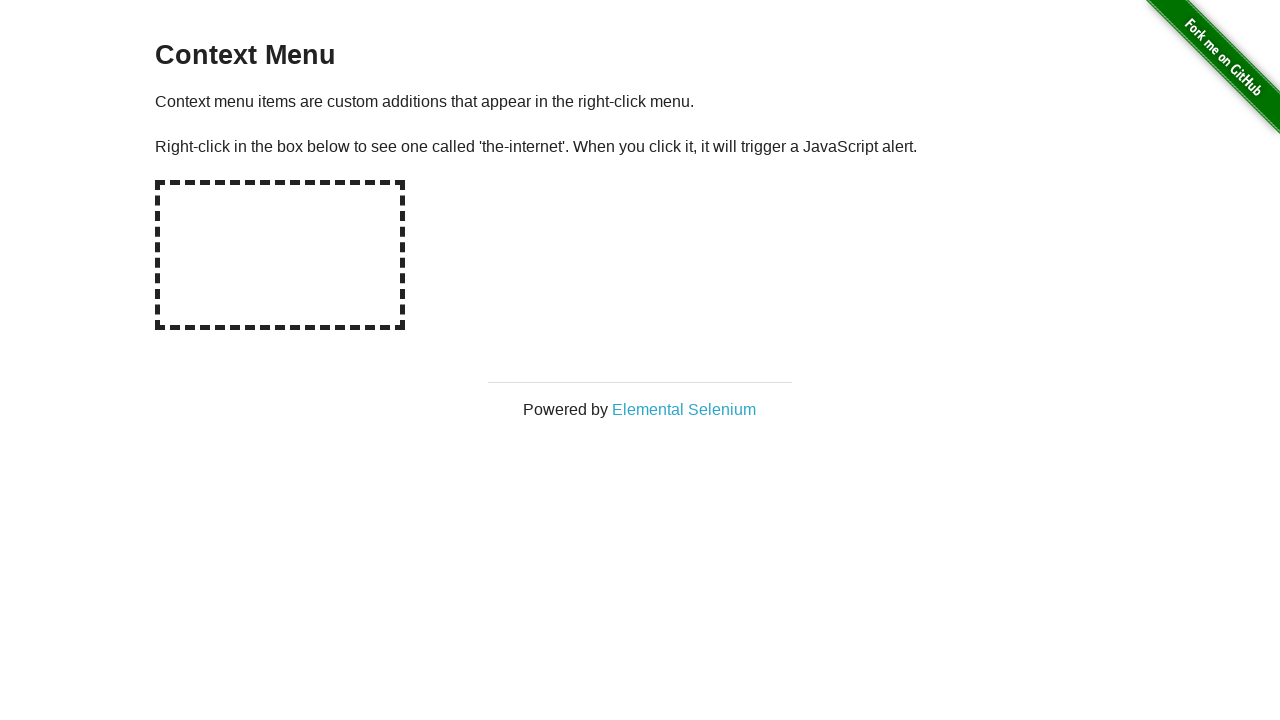

Right-clicked hot-spot element again to trigger dialog at (280, 255) on #hot-spot
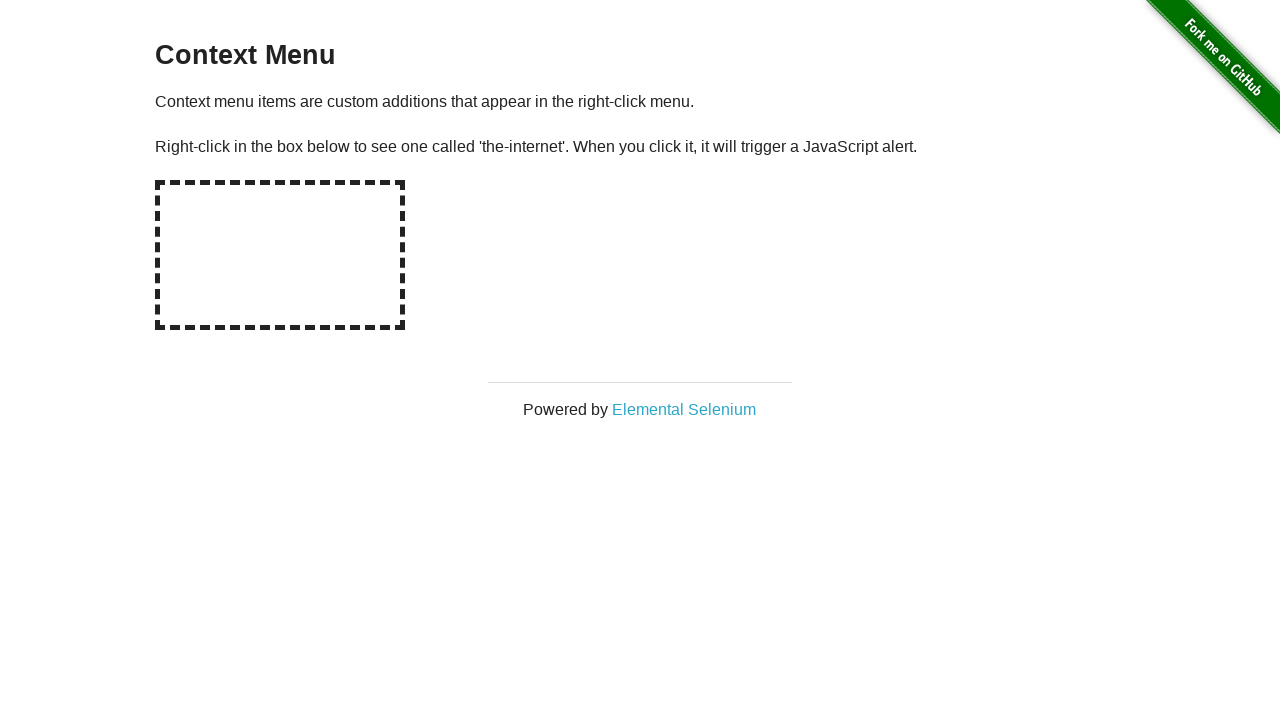

Waited for dialog to appear and be handled
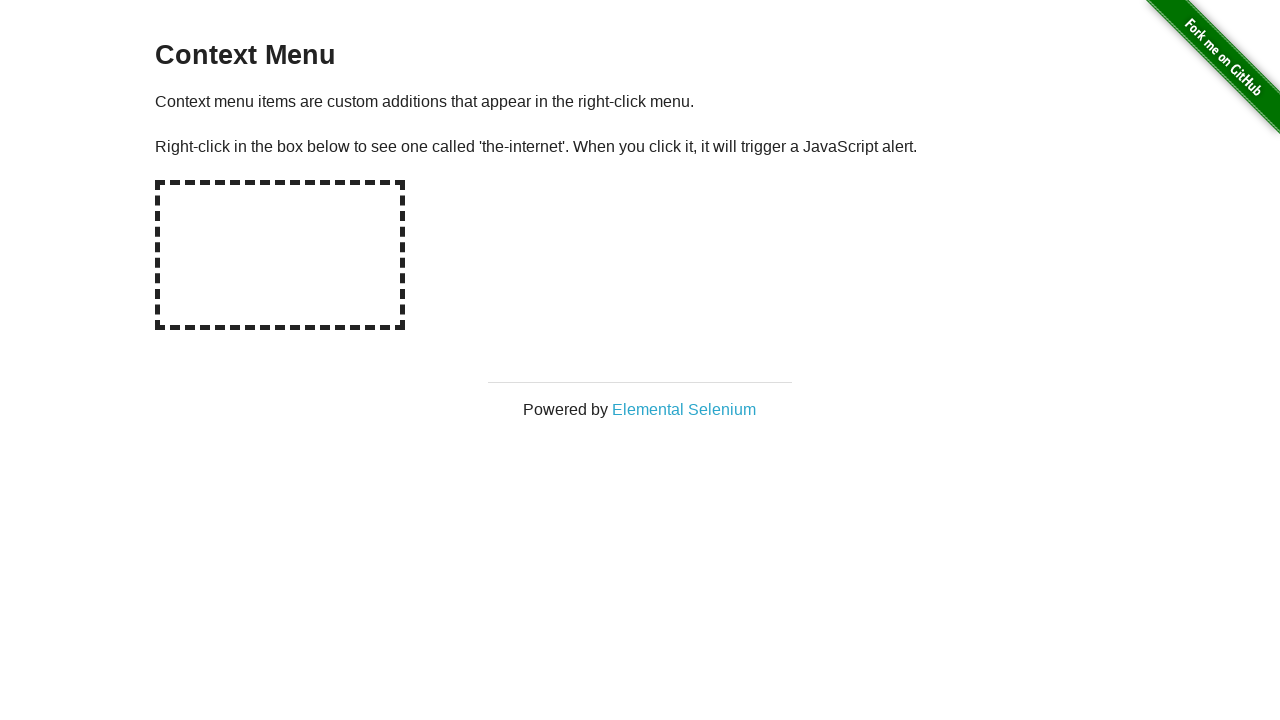

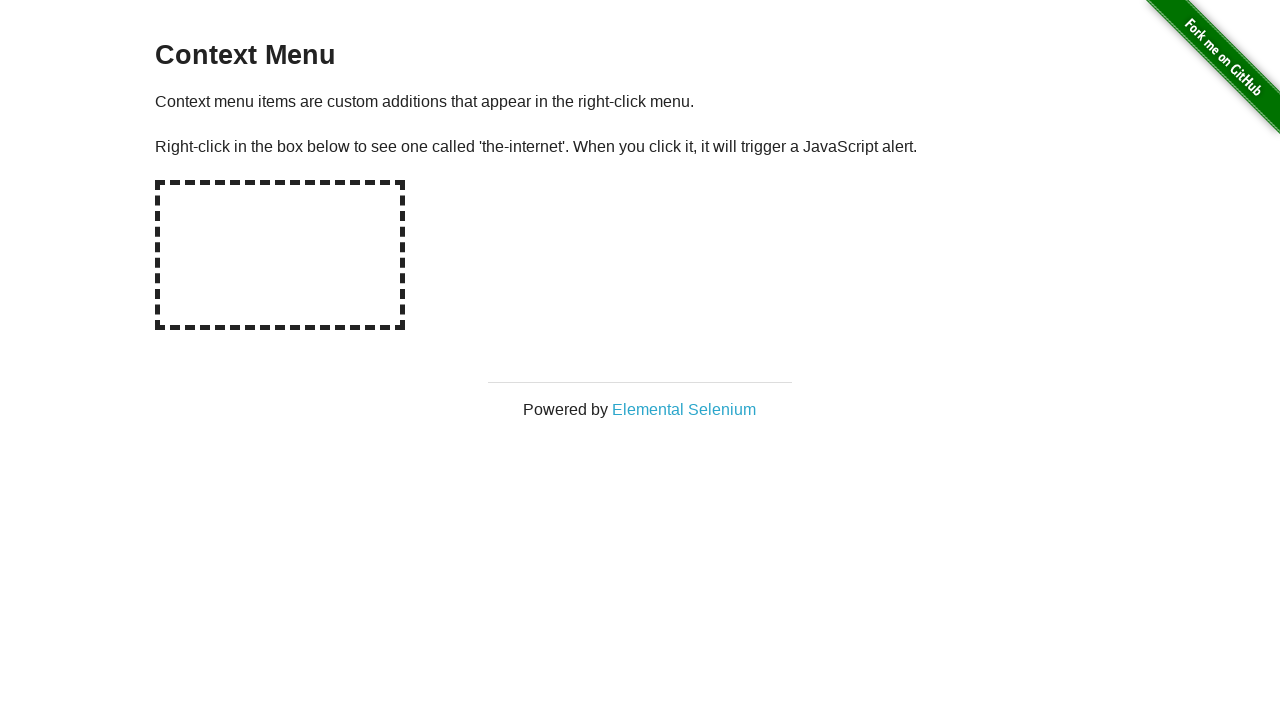